Tests JavaScript alert functionality by entering a name in an input field, clicking an alert button, verifying the alert text contains the entered name, and accepting the alert.

Starting URL: https://rahulshettyacademy.com/AutomationPractice/

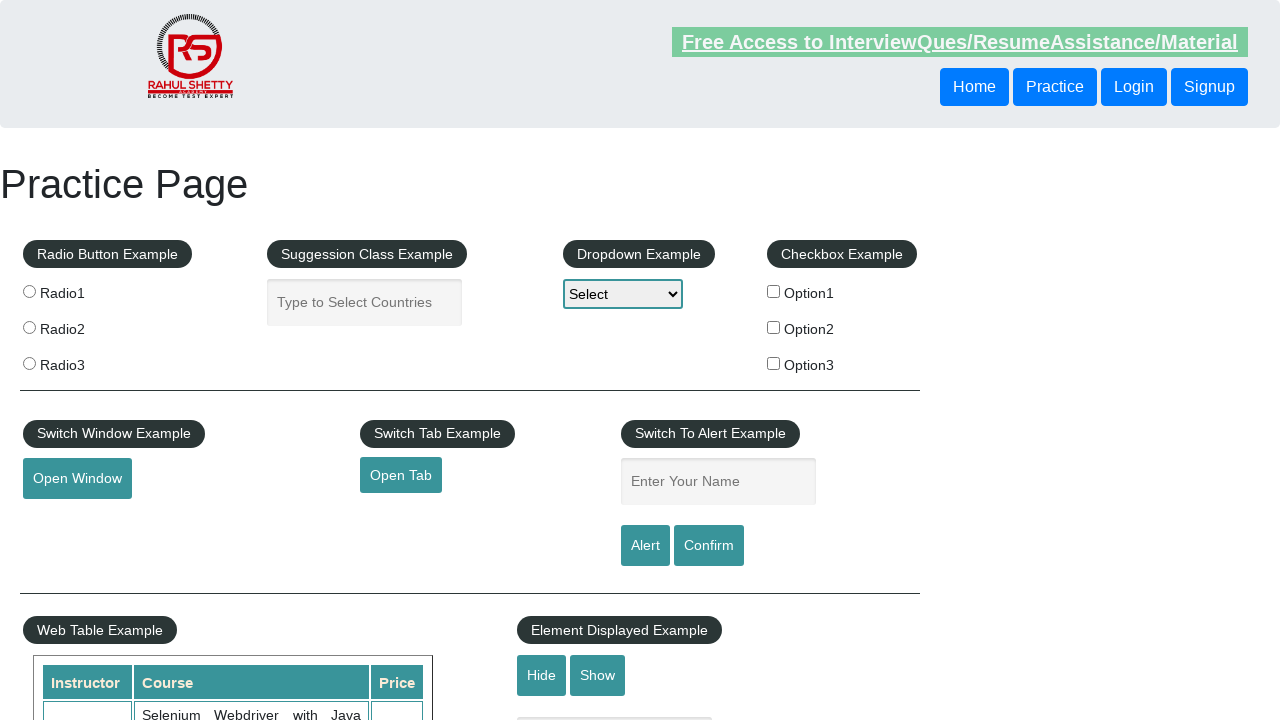

Filled name input field with 'Guvi' on #name
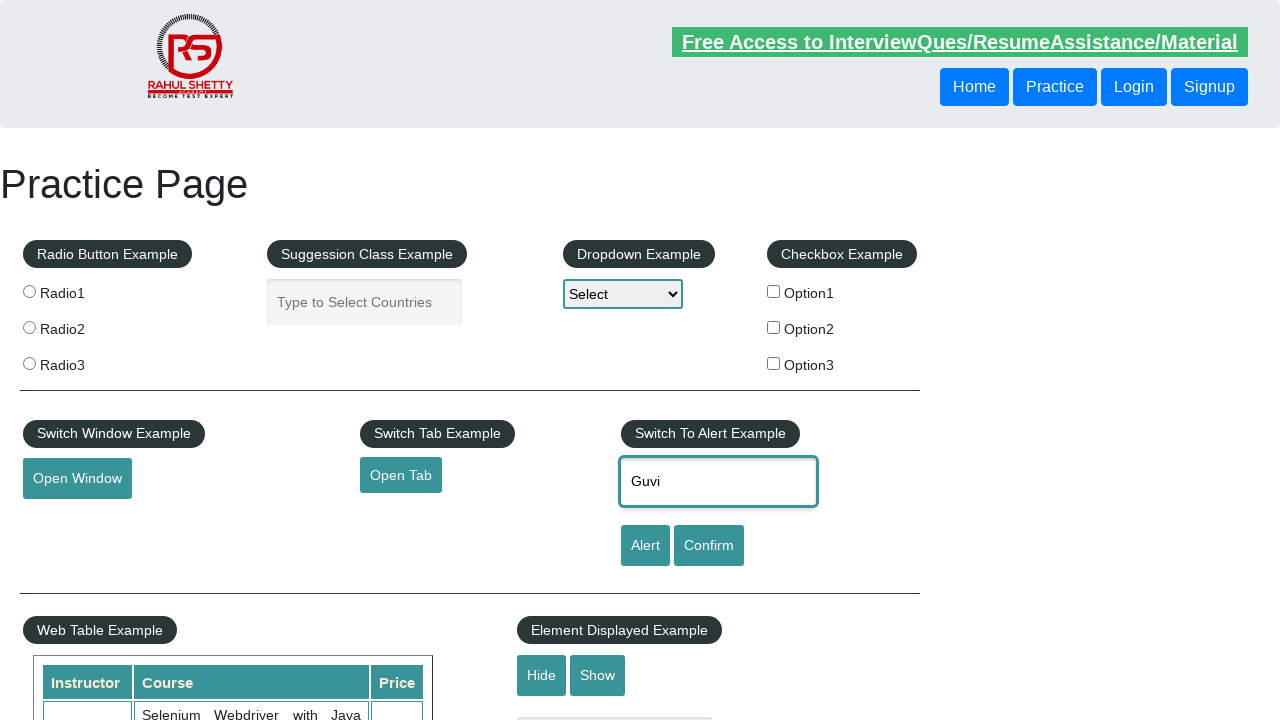

Clicked alert button to trigger JavaScript alert at (645, 546) on #alertbtn
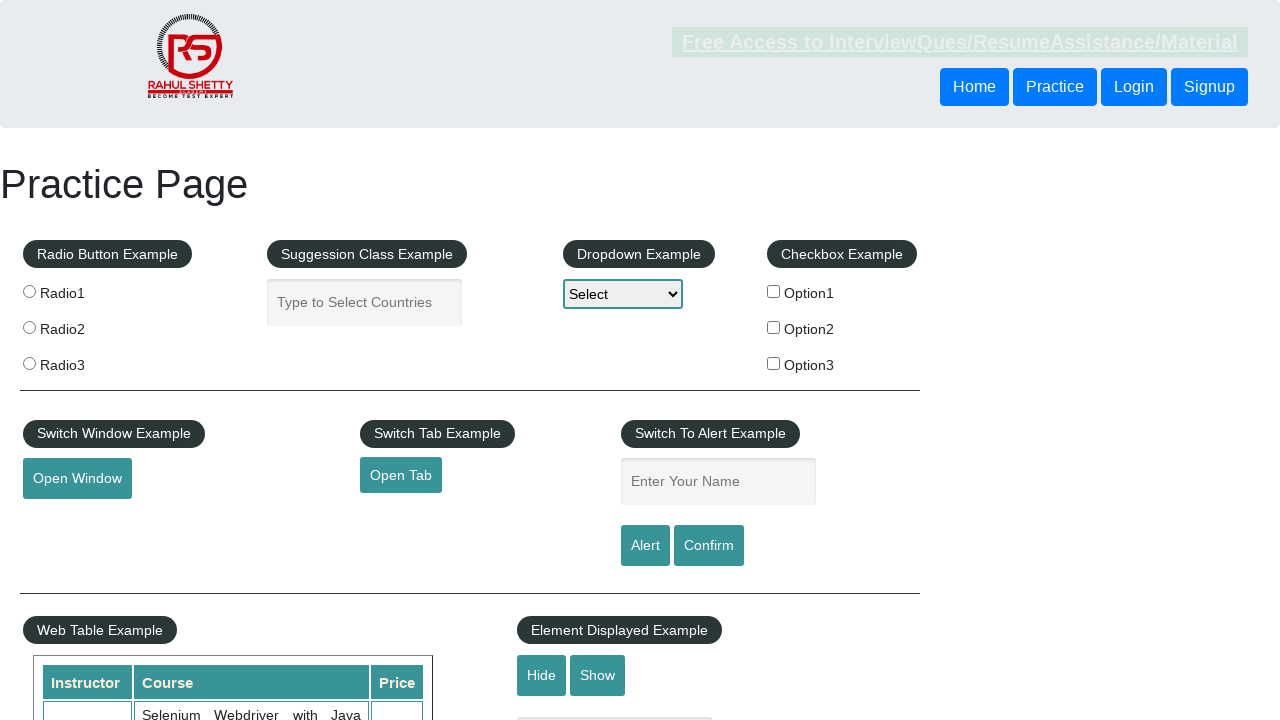

Registered dialog handler to process alerts
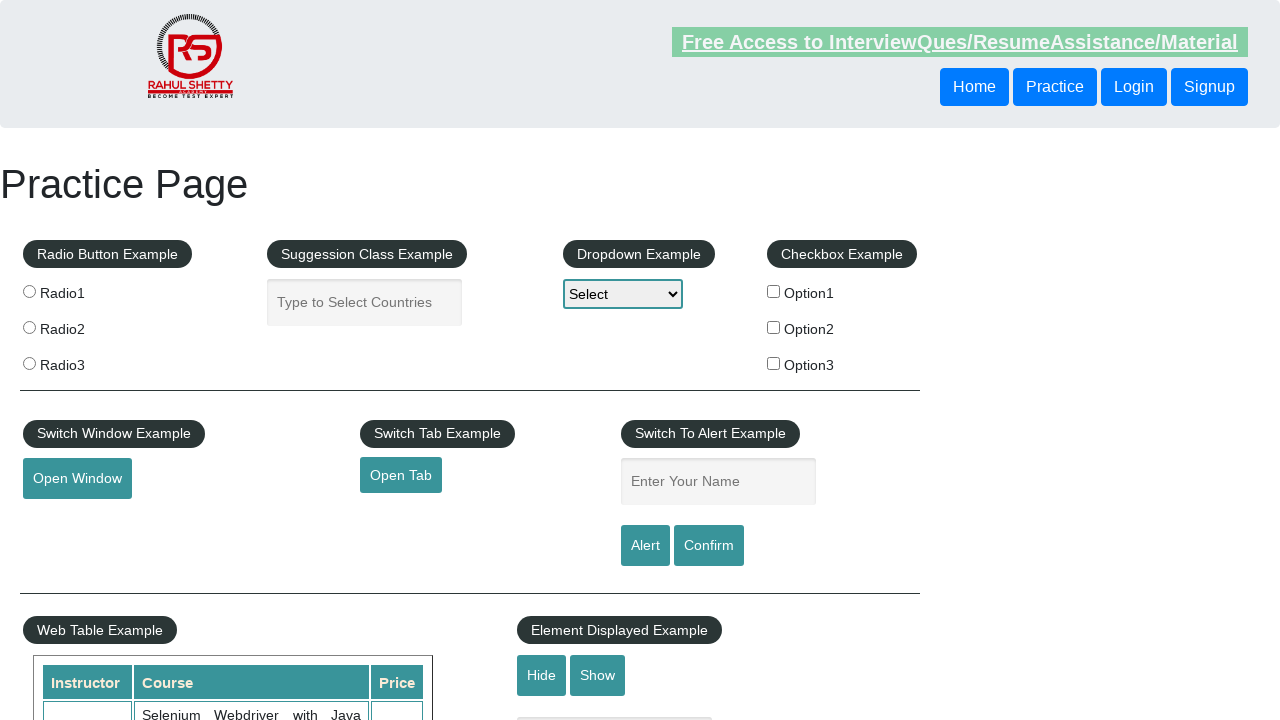

Re-filled name input field with 'Guvi' for alert test on #name
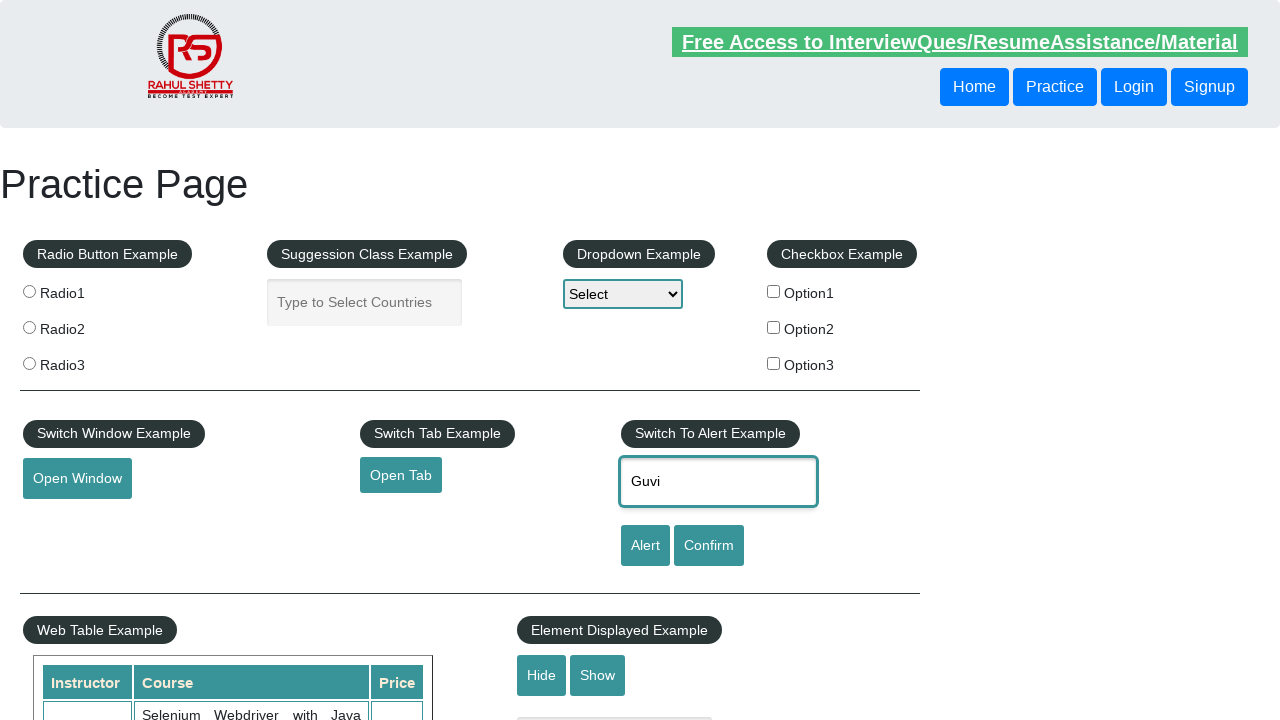

Re-clicked alert button with dialog handler active at (645, 546) on #alertbtn
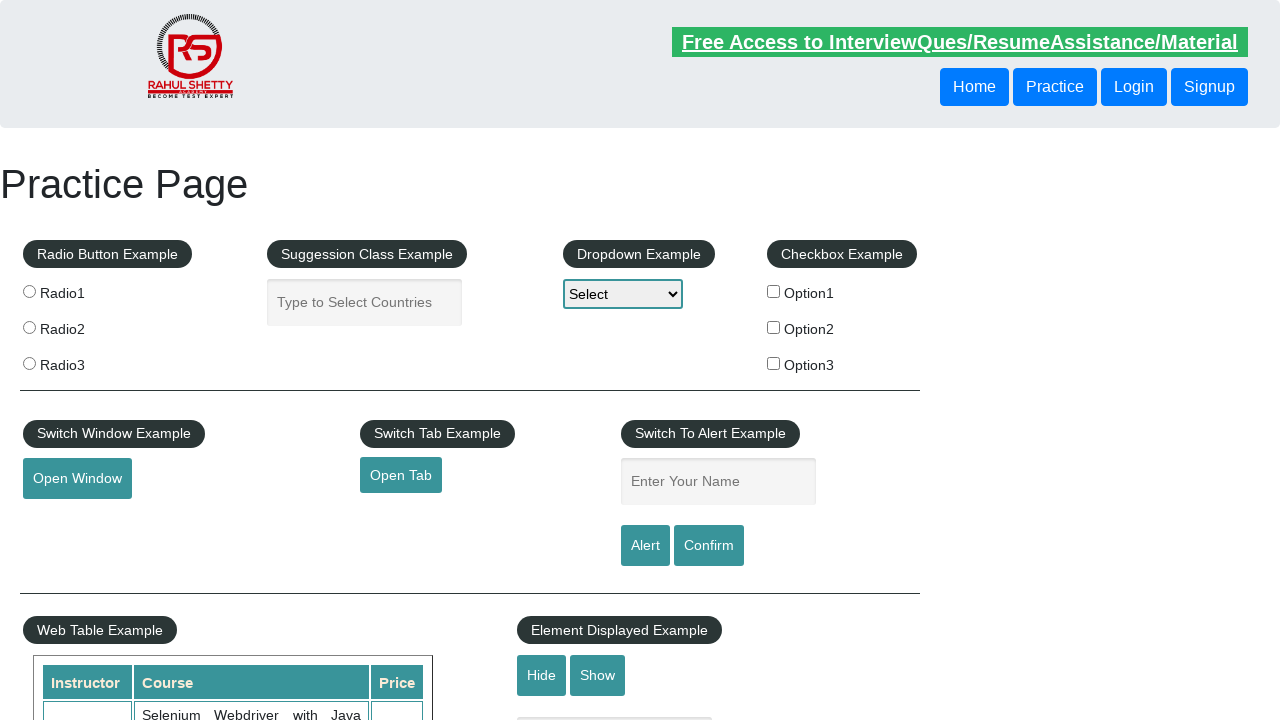

Waited for alert dialog processing to complete
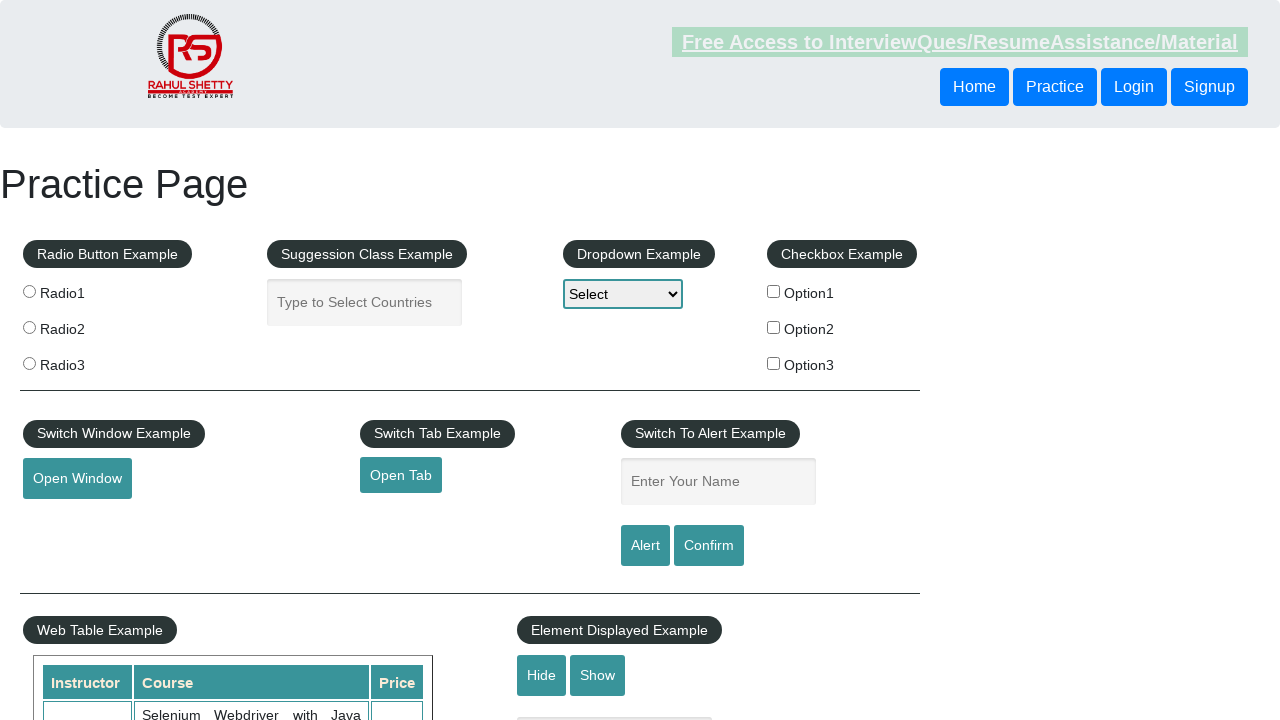

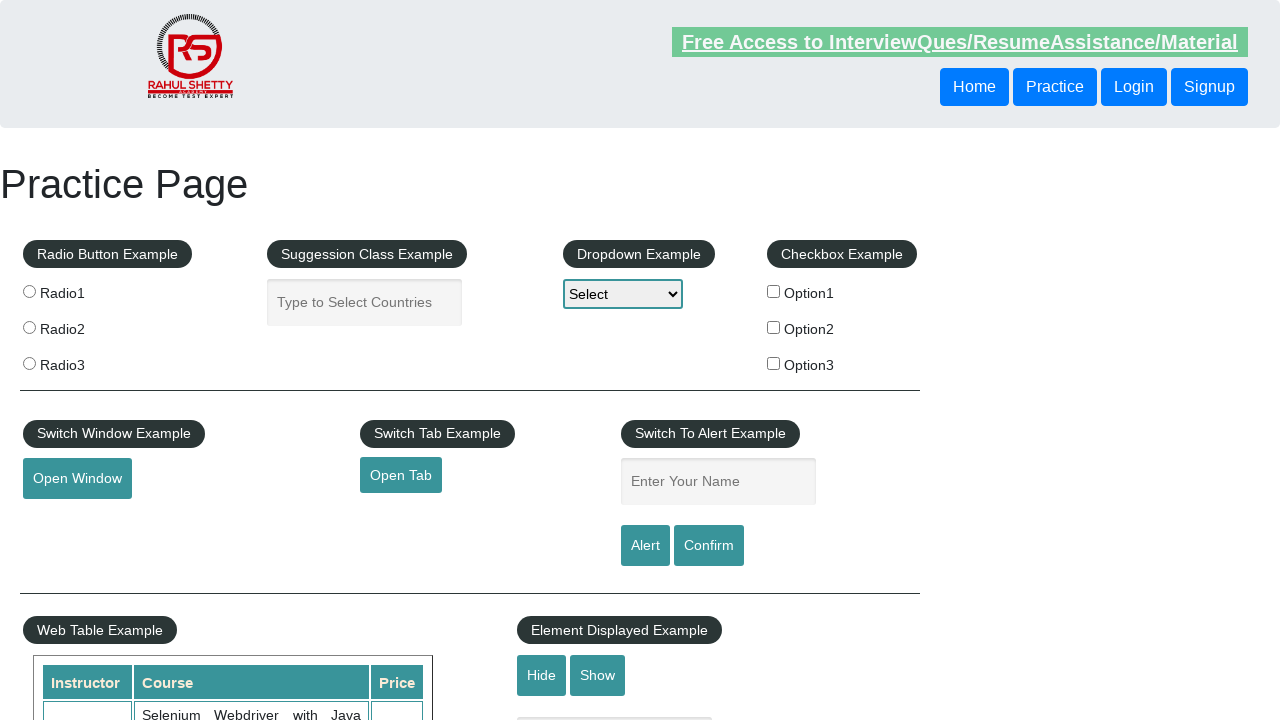